Navigates to Flipkart homepage and verifies that images are present on the page

Starting URL: https://www.flipkart.com/

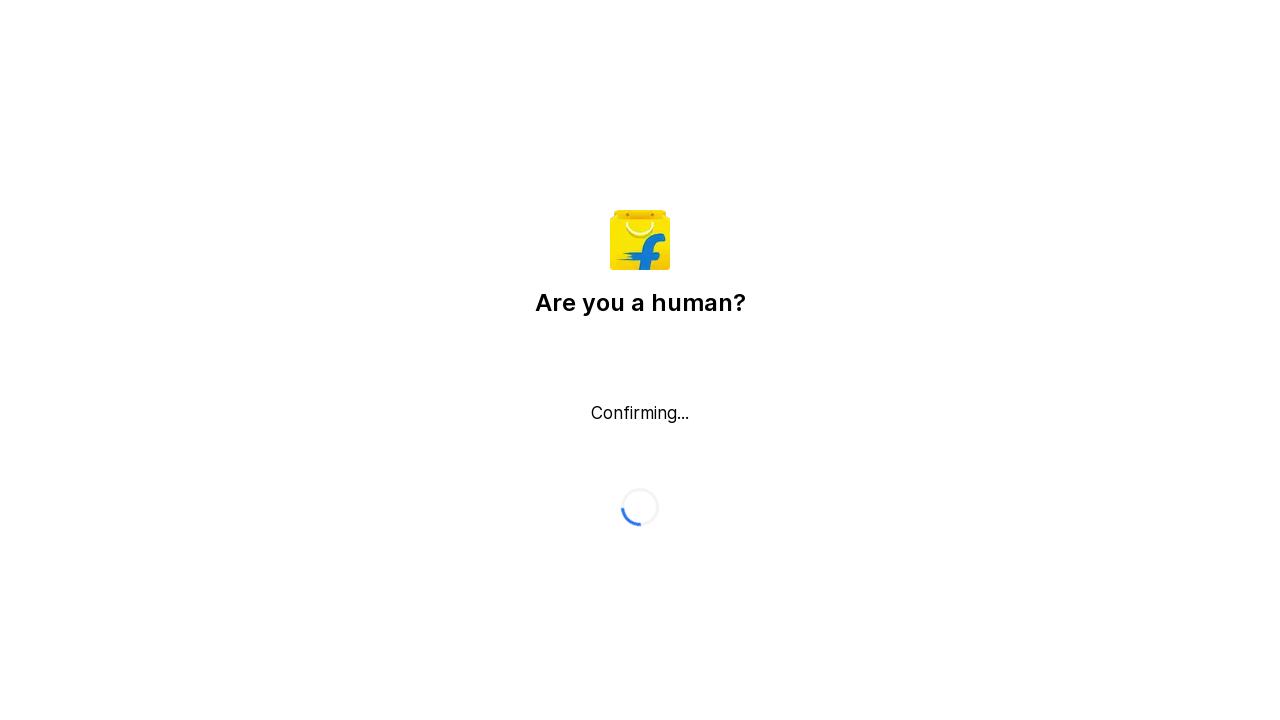

Waited for images to load on Flipkart homepage
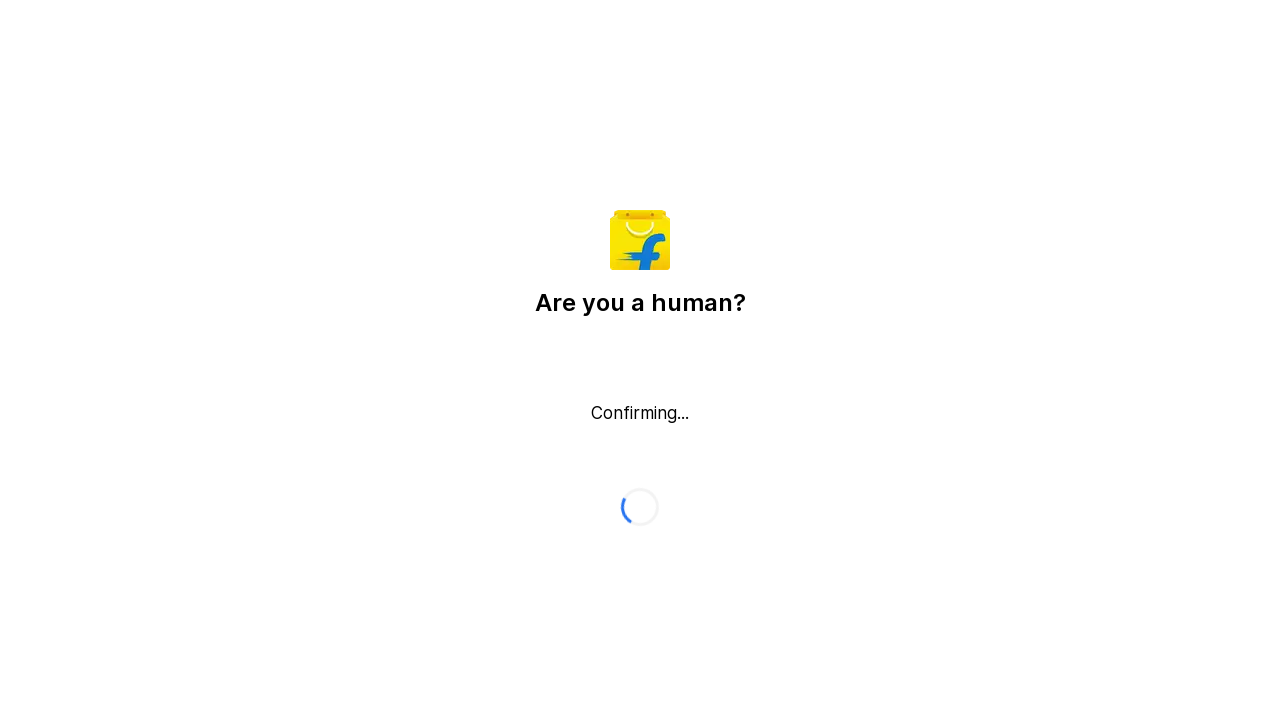

Retrieved all images from the page - found 1 images
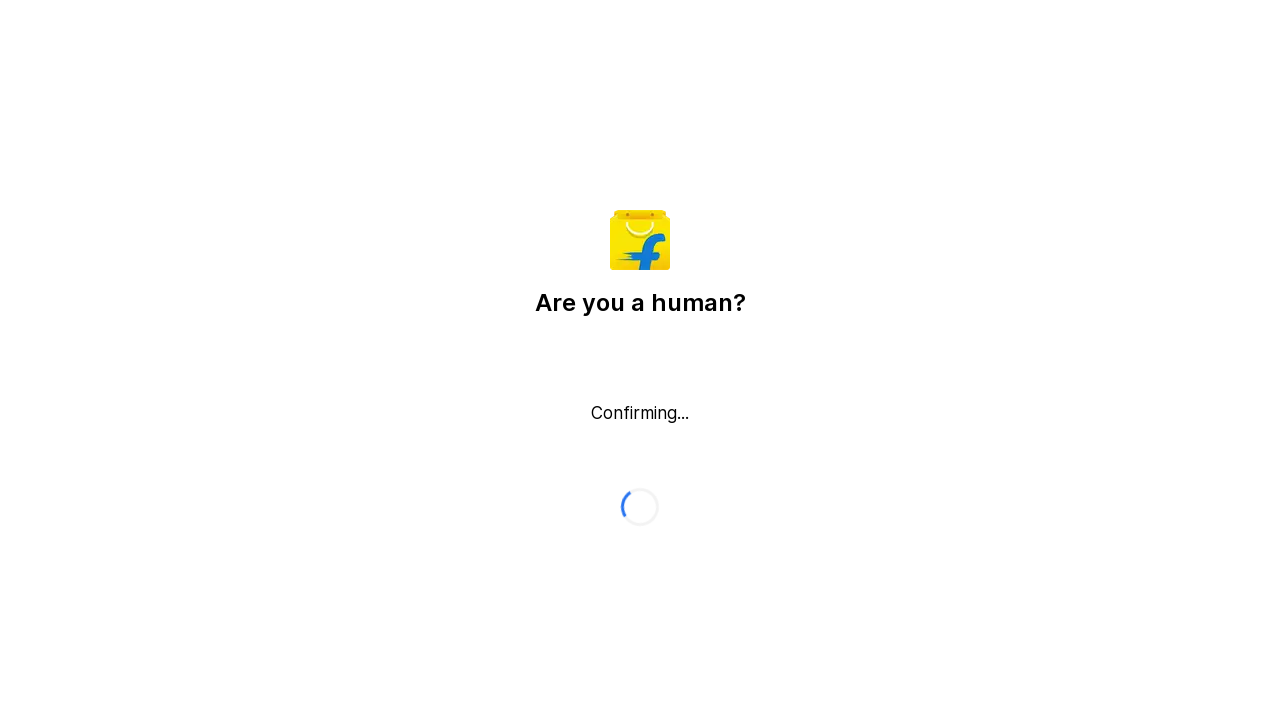

Verified that images are present on the Flipkart homepage
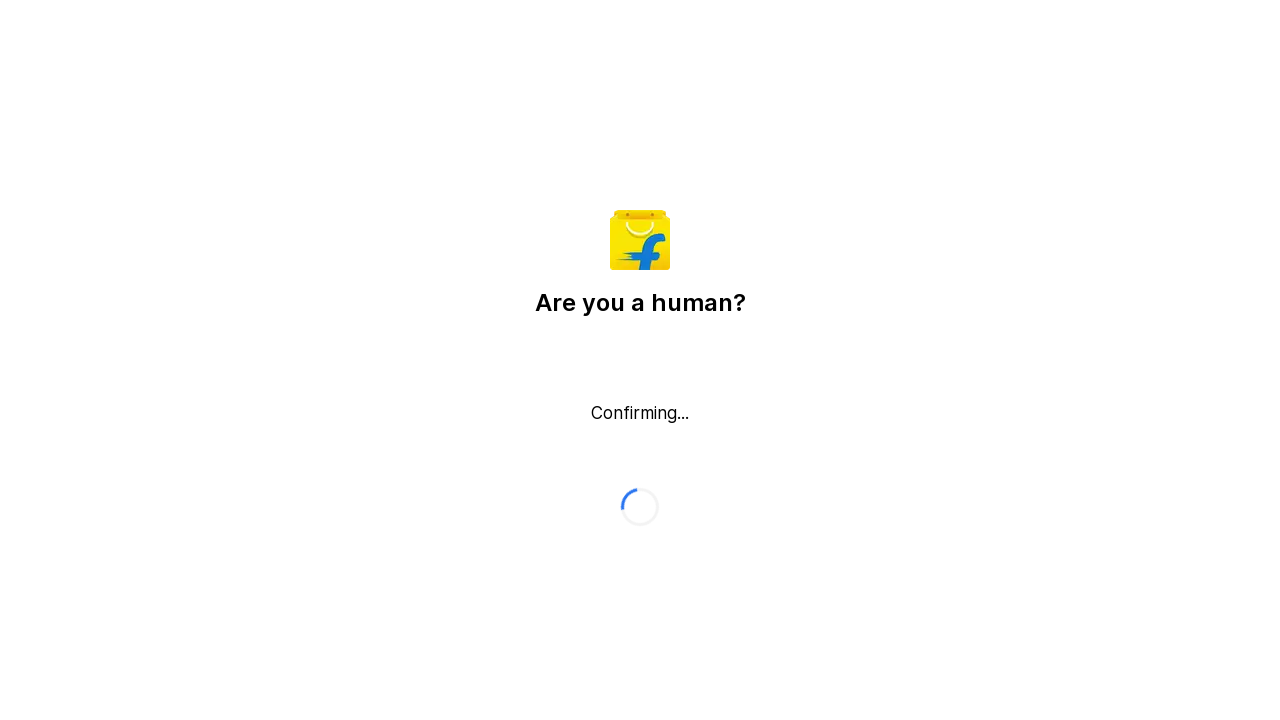

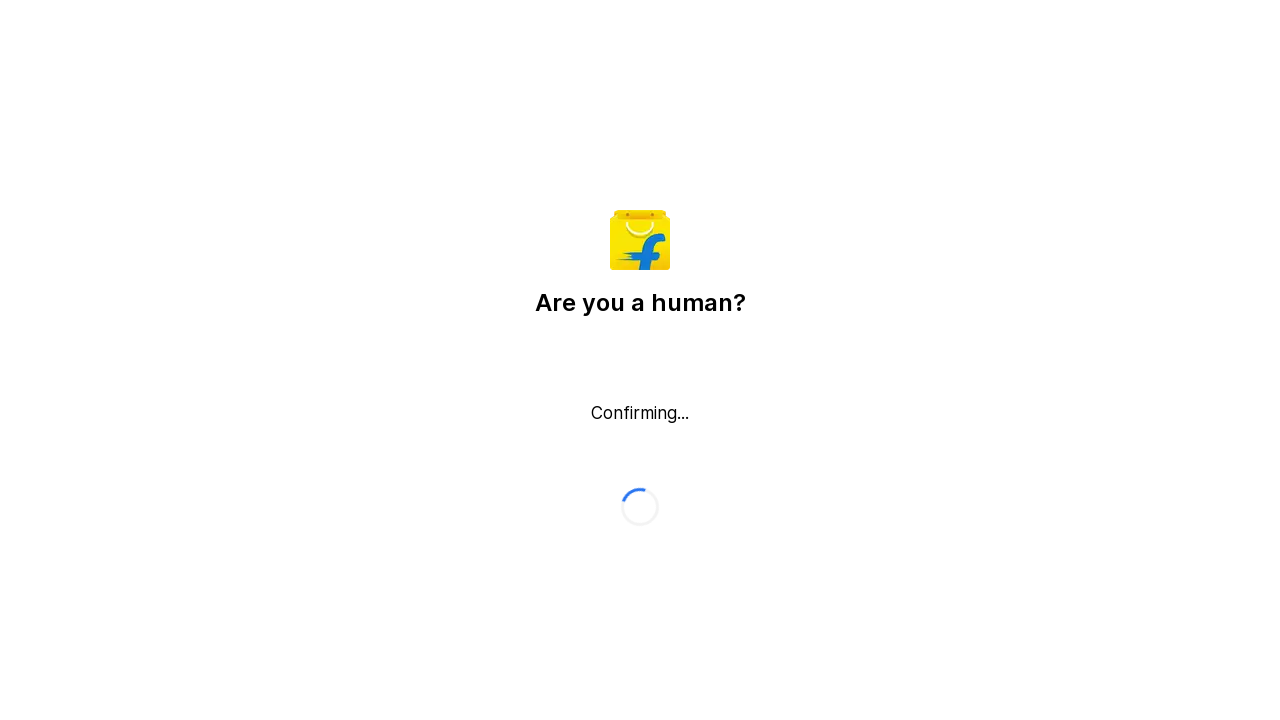